Tests browser window handling by clicking a link that opens a new window, switching to the child window to click the Downloads link, closing the child window, switching back to the parent, and clicking the link again.

Starting URL: https://demo.automationtesting.in/Windows.html

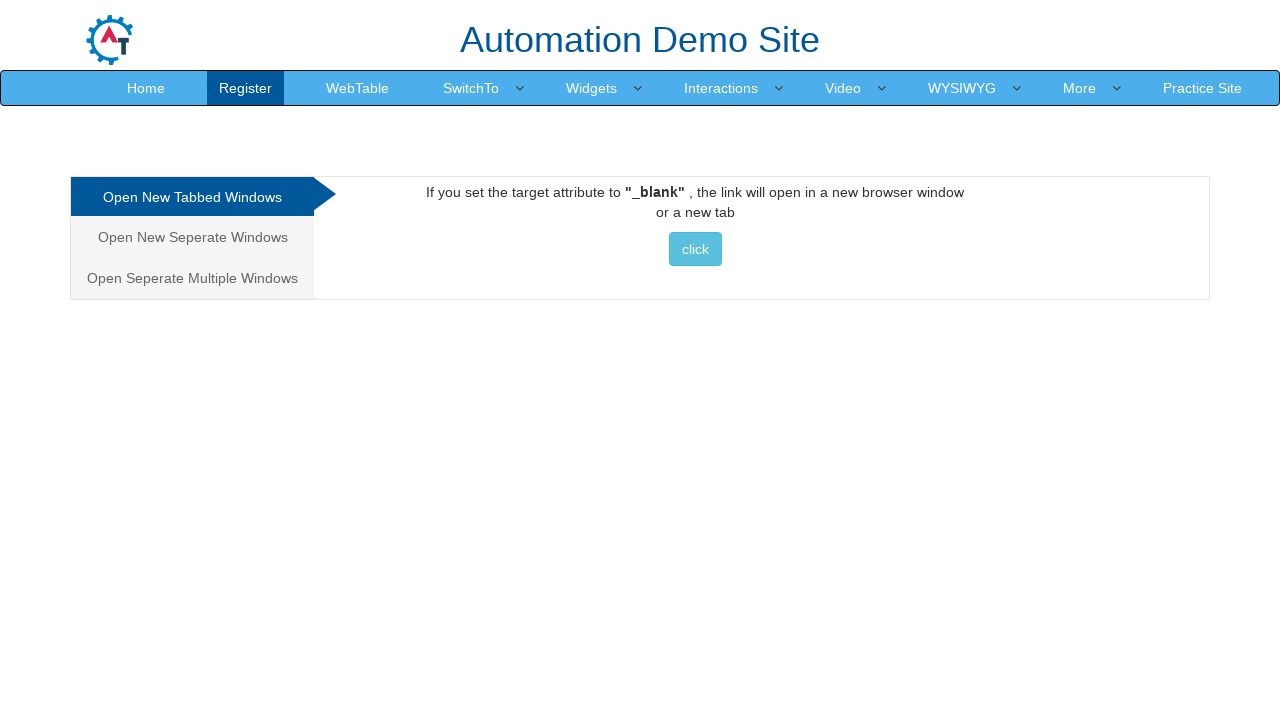

Clicked link to open selenium.dev in new window at (695, 249) on a[href='http://www.selenium.dev']
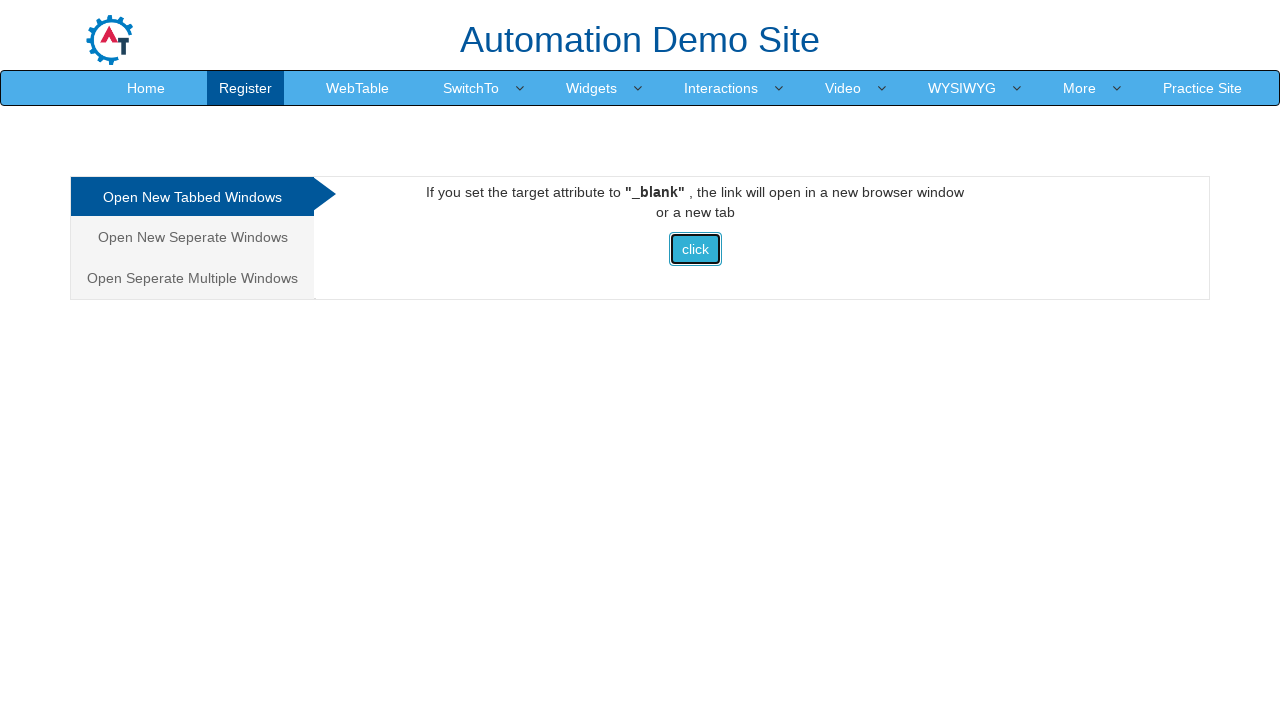

Captured new child window
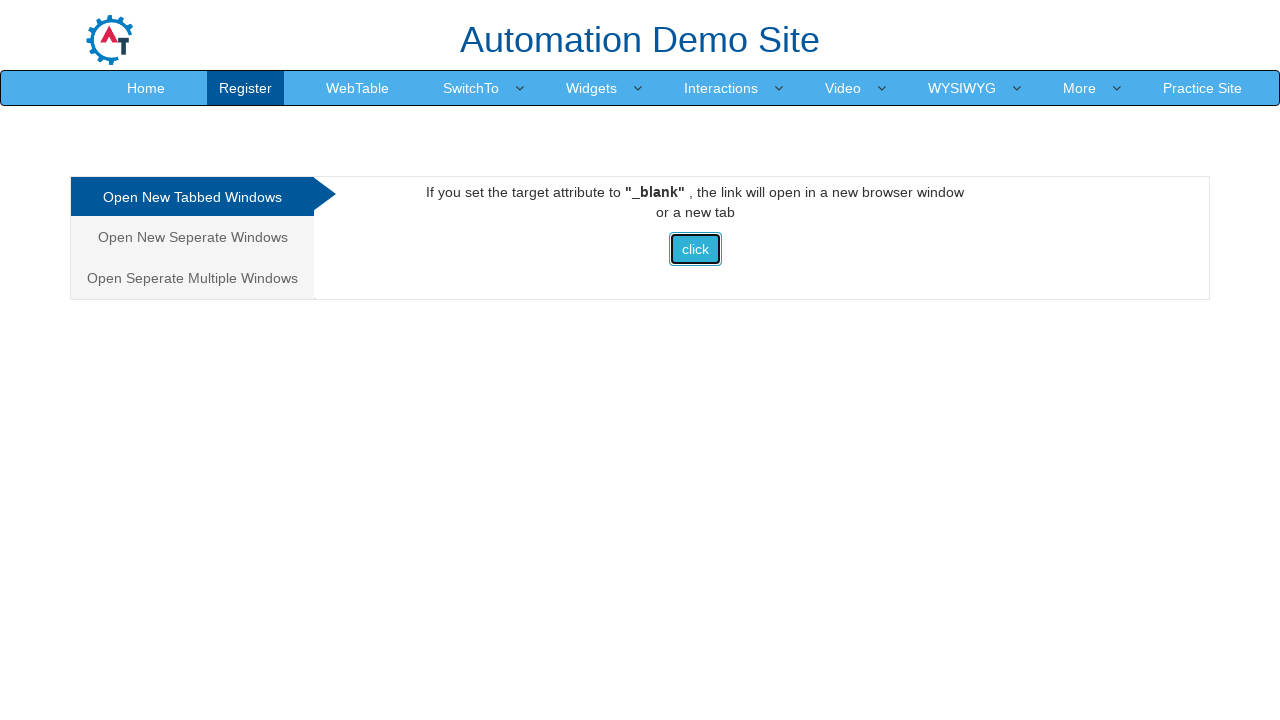

Child window loaded completely
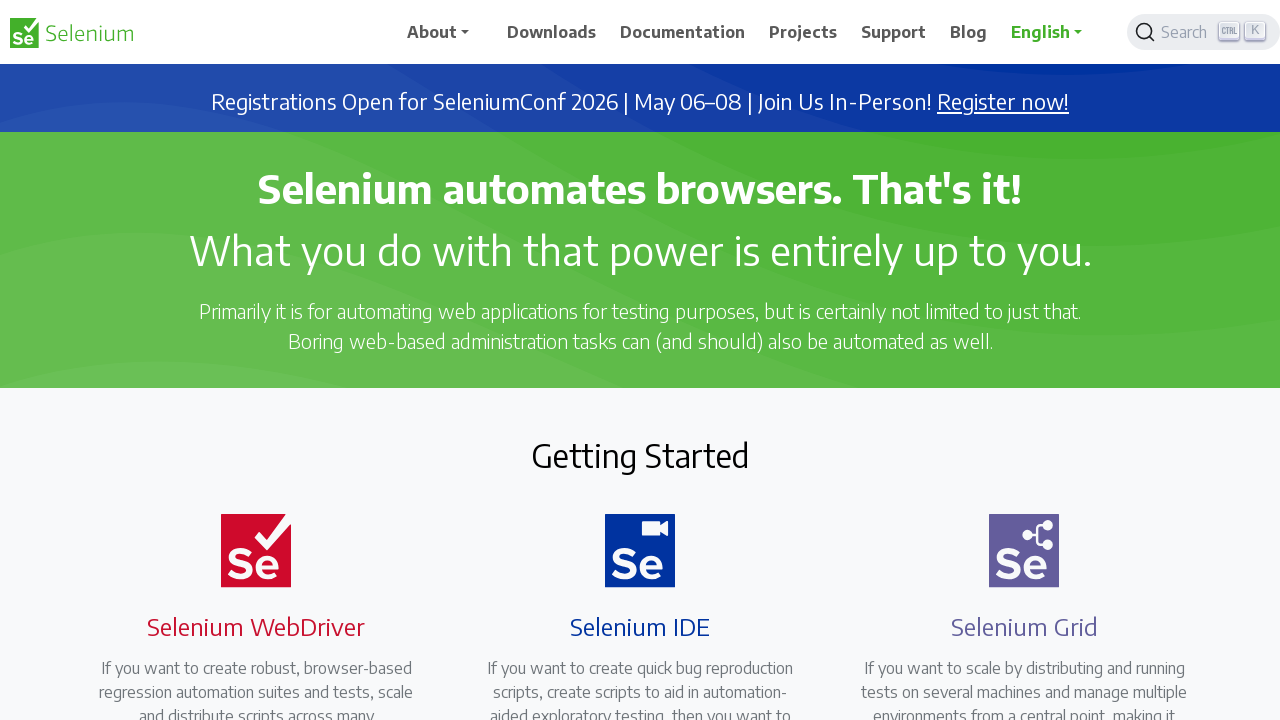

Clicked Downloads link in child window at (552, 32) on xpath=//span[contains(text(),'Downloads')]
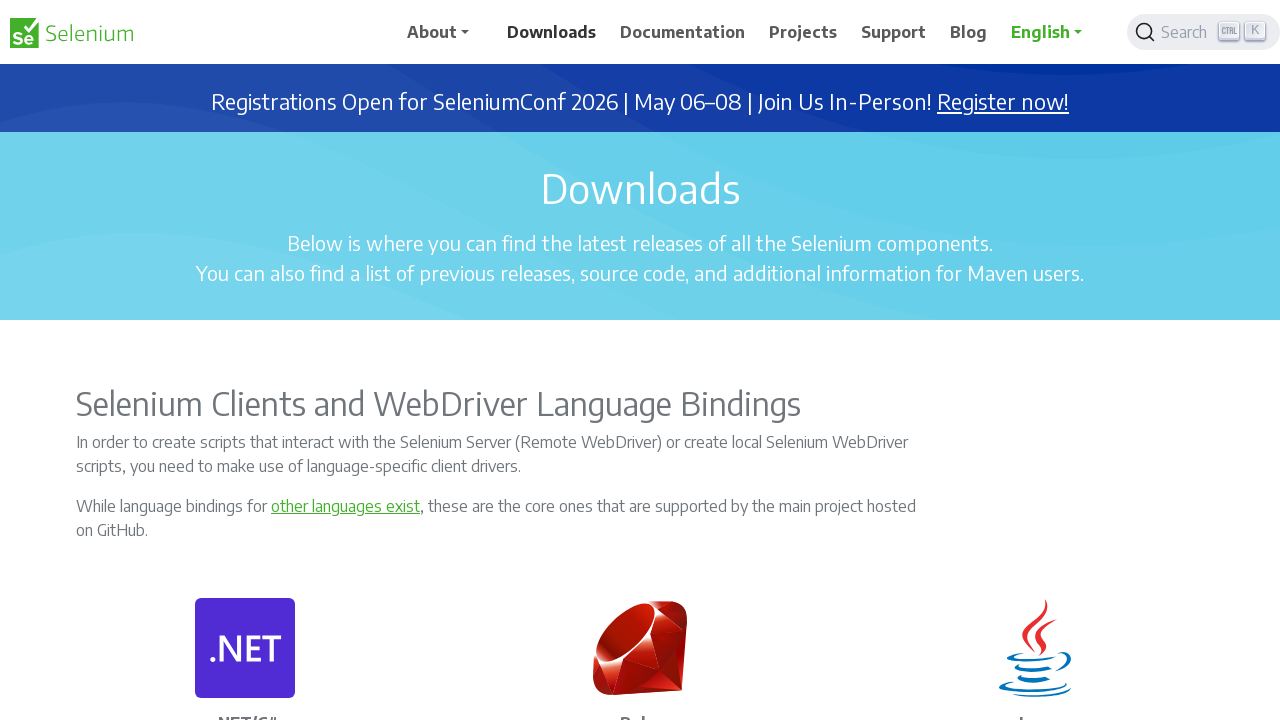

Closed child window
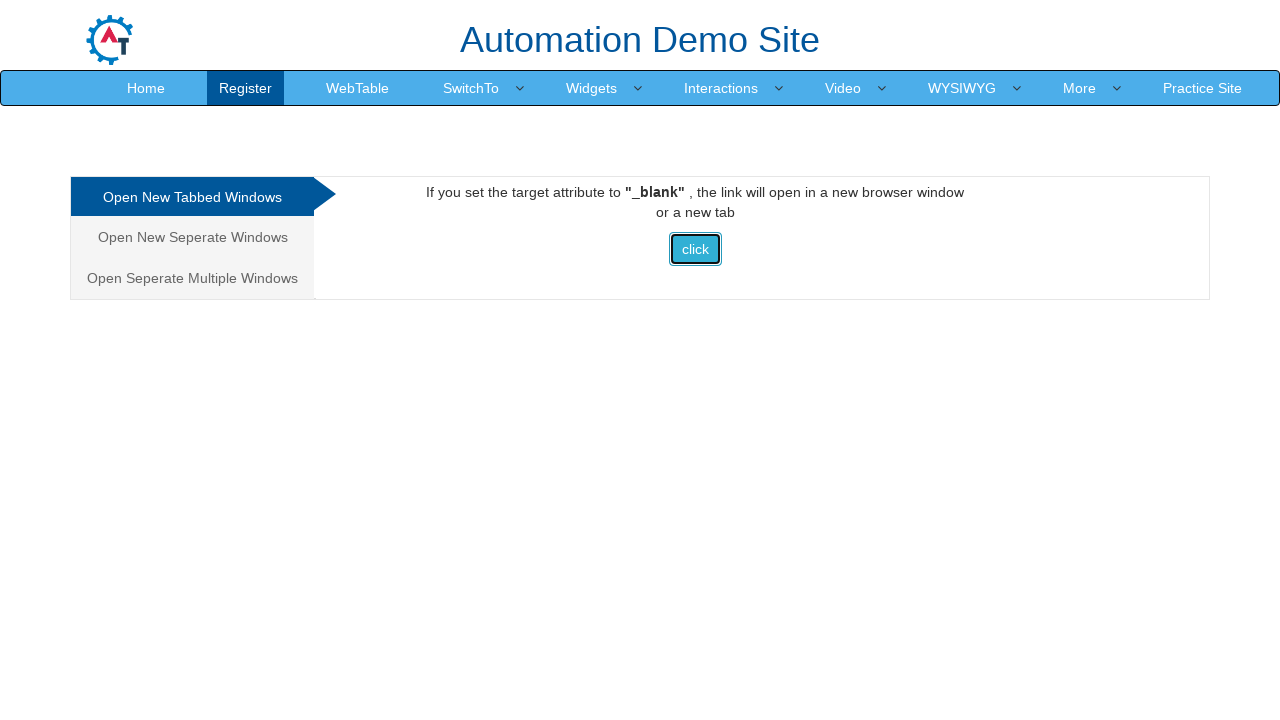

Clicked selenium.dev link again in parent window at (695, 249) on a[href='http://www.selenium.dev']
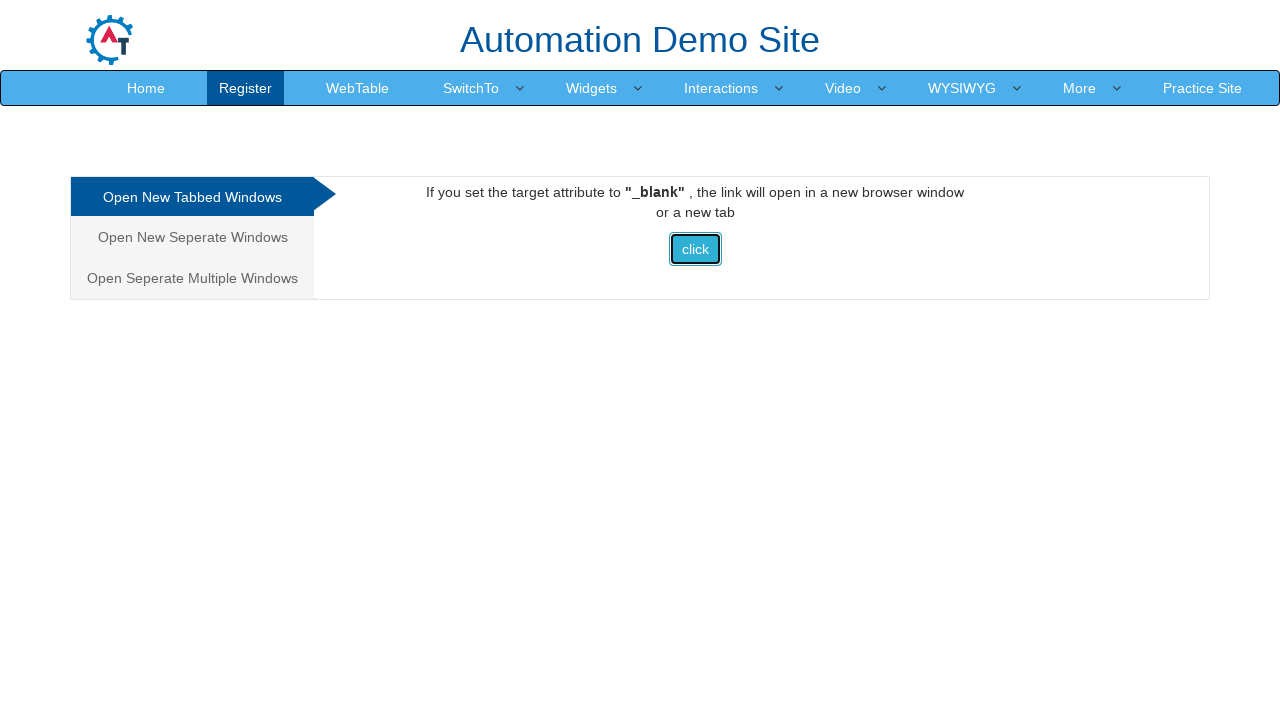

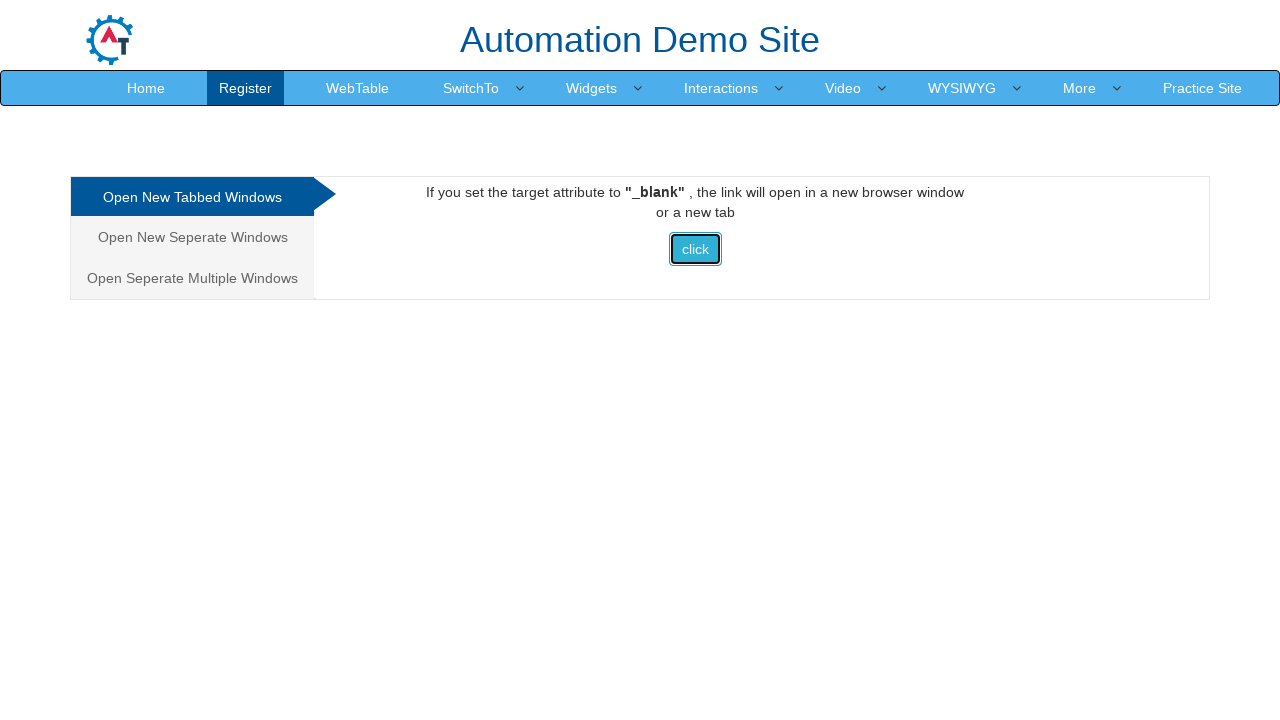